Tests the Challenging DOM page by clicking the Challenging DOM link, capturing table values, clicking the first button, and verifying that table values remain unchanged after the click.

Starting URL: https://the-internet.herokuapp.com/

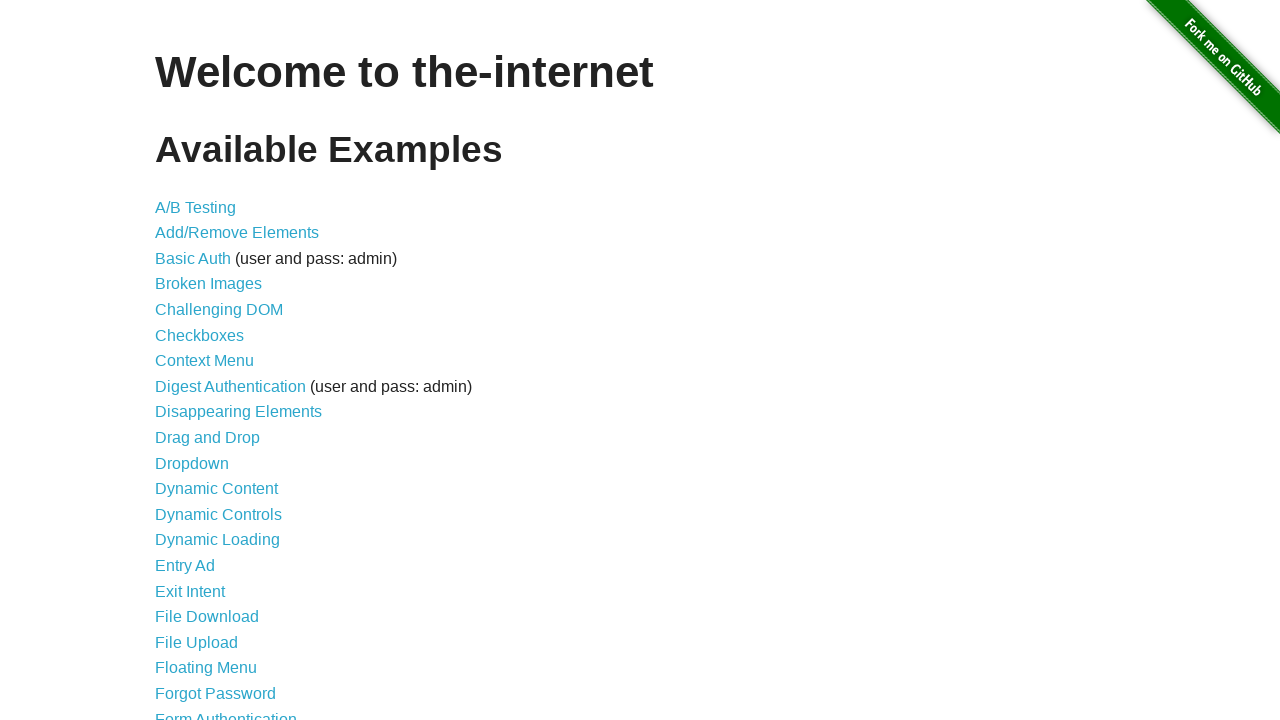

Clicked on the Challenging DOM link at (219, 310) on a[href='/challenging_dom']
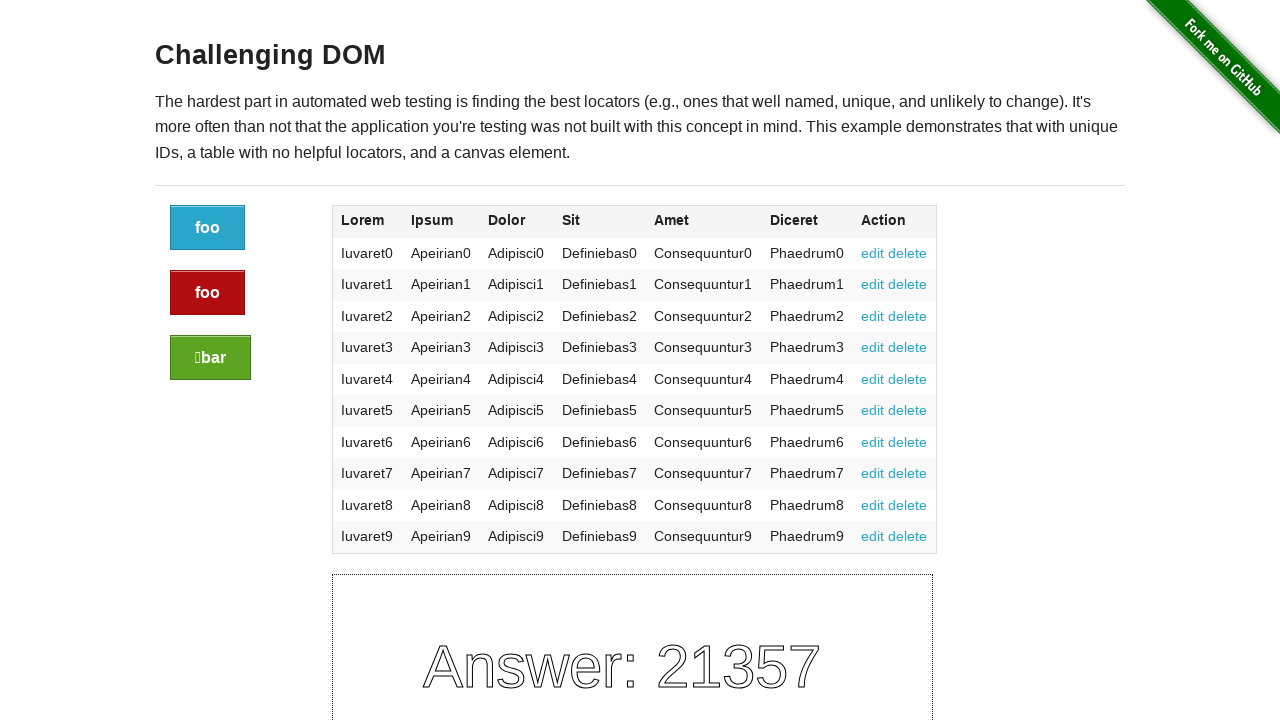

Challenging DOM page loaded with table visible
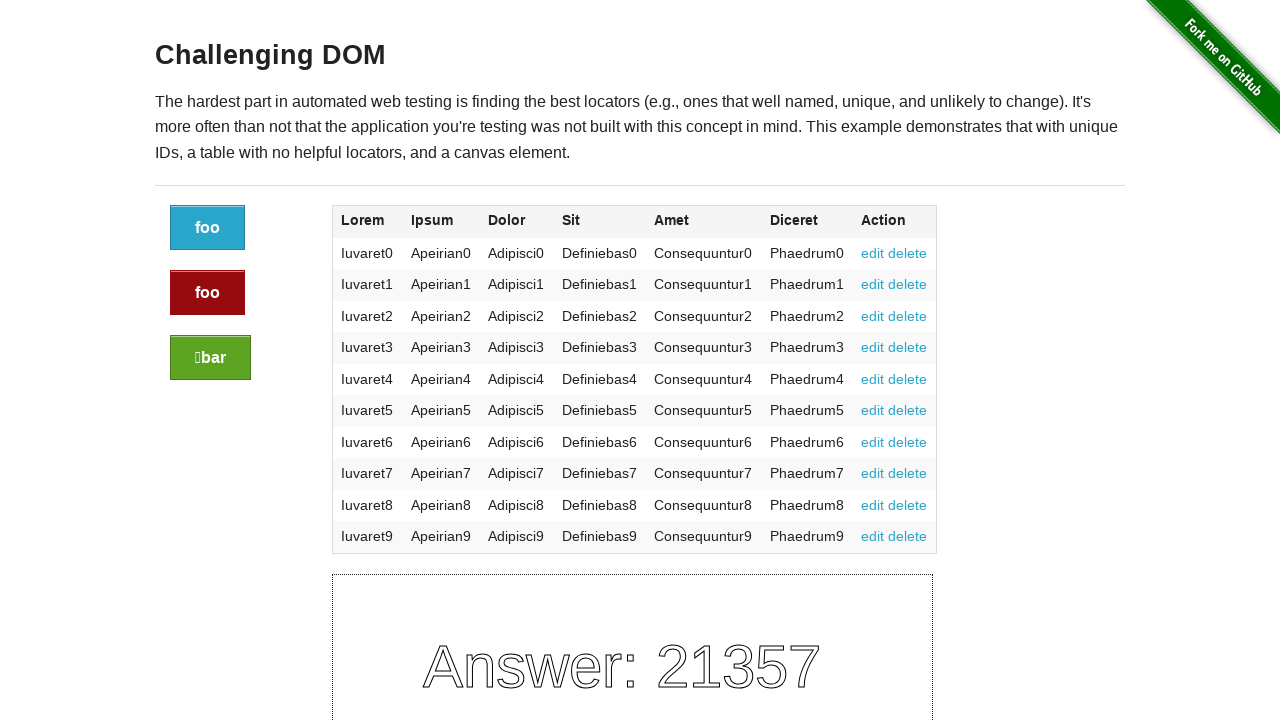

Captured table values before button click
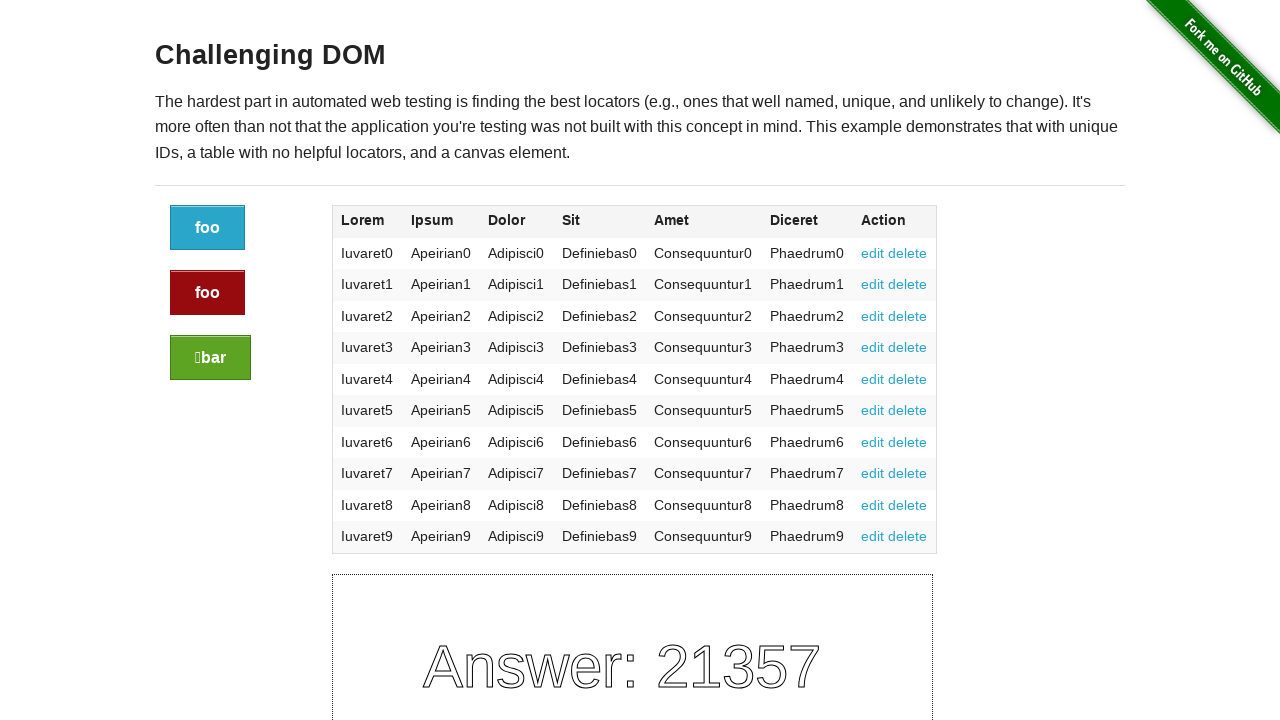

Clicked the first button at (208, 228) on a.button:first-of-type
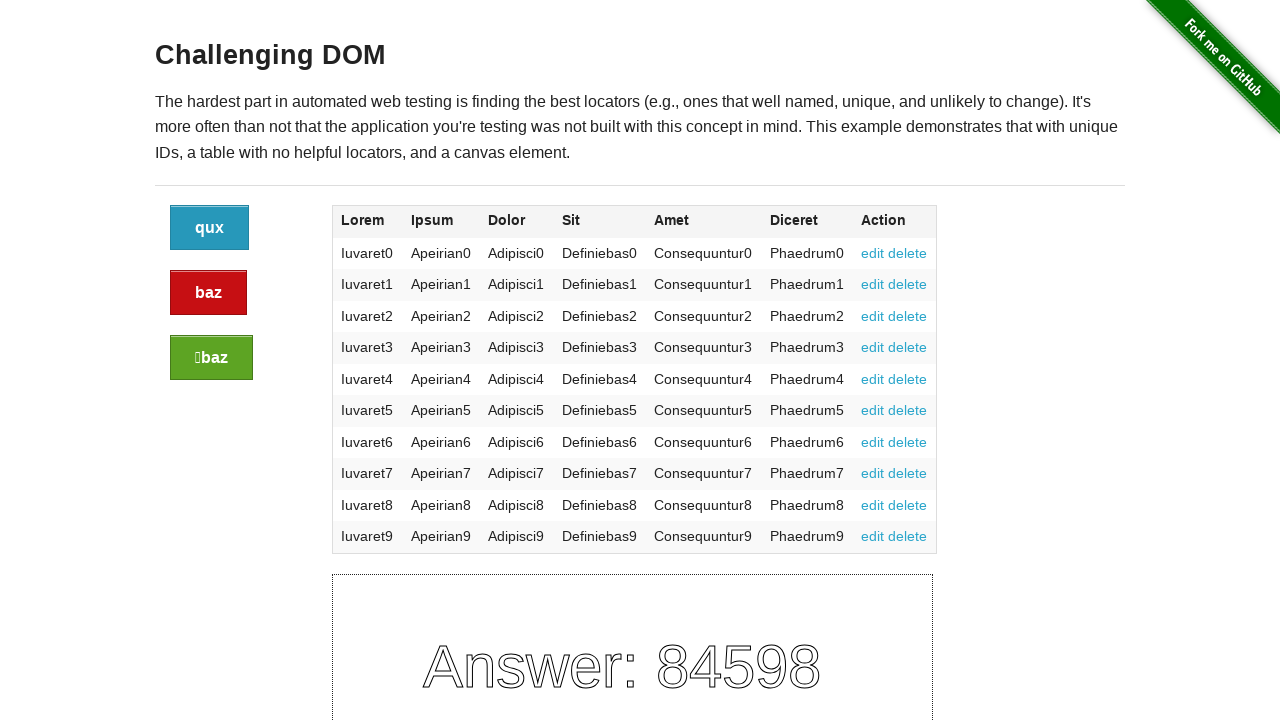

Waited 500ms for potential changes
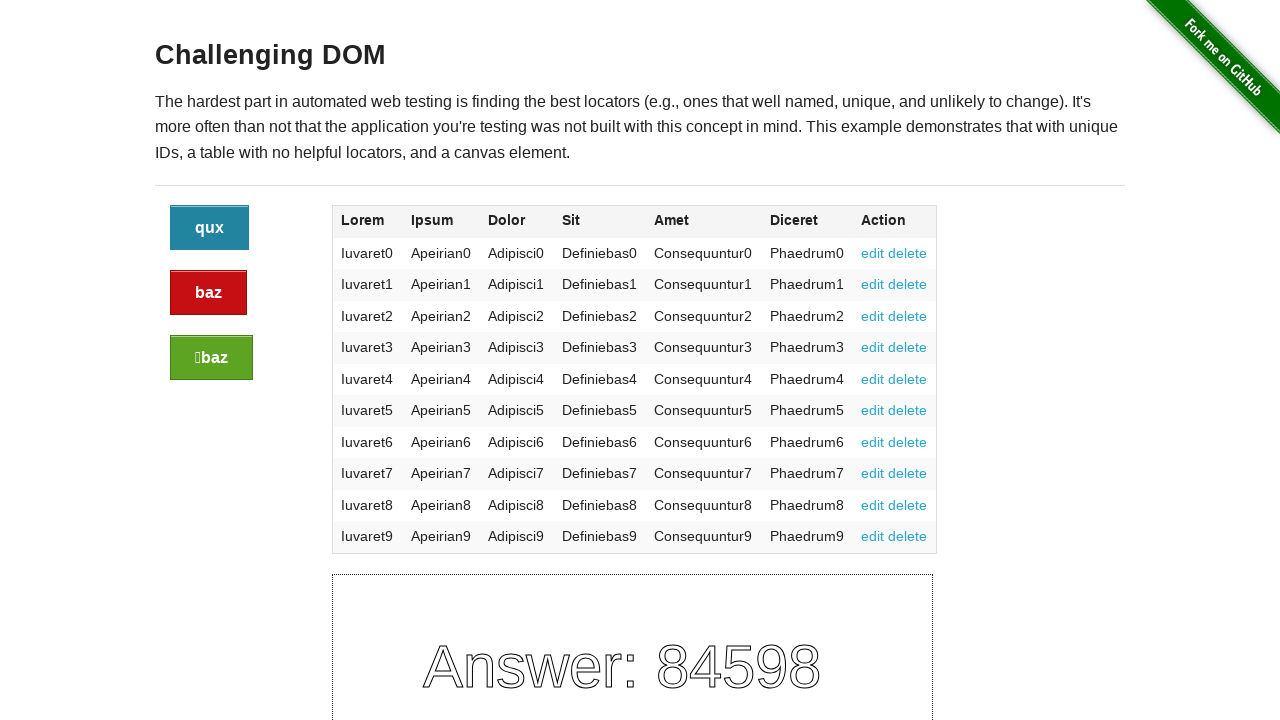

Captured table values after button click
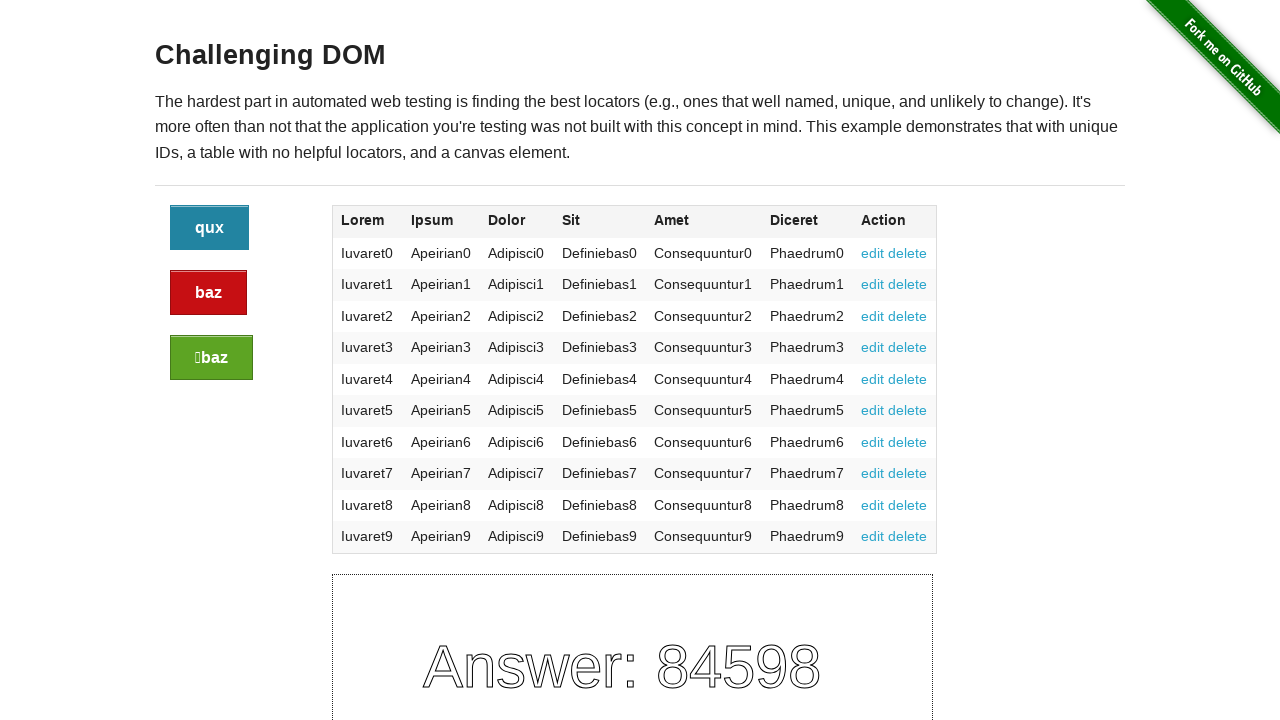

Verified table elements are still accessible
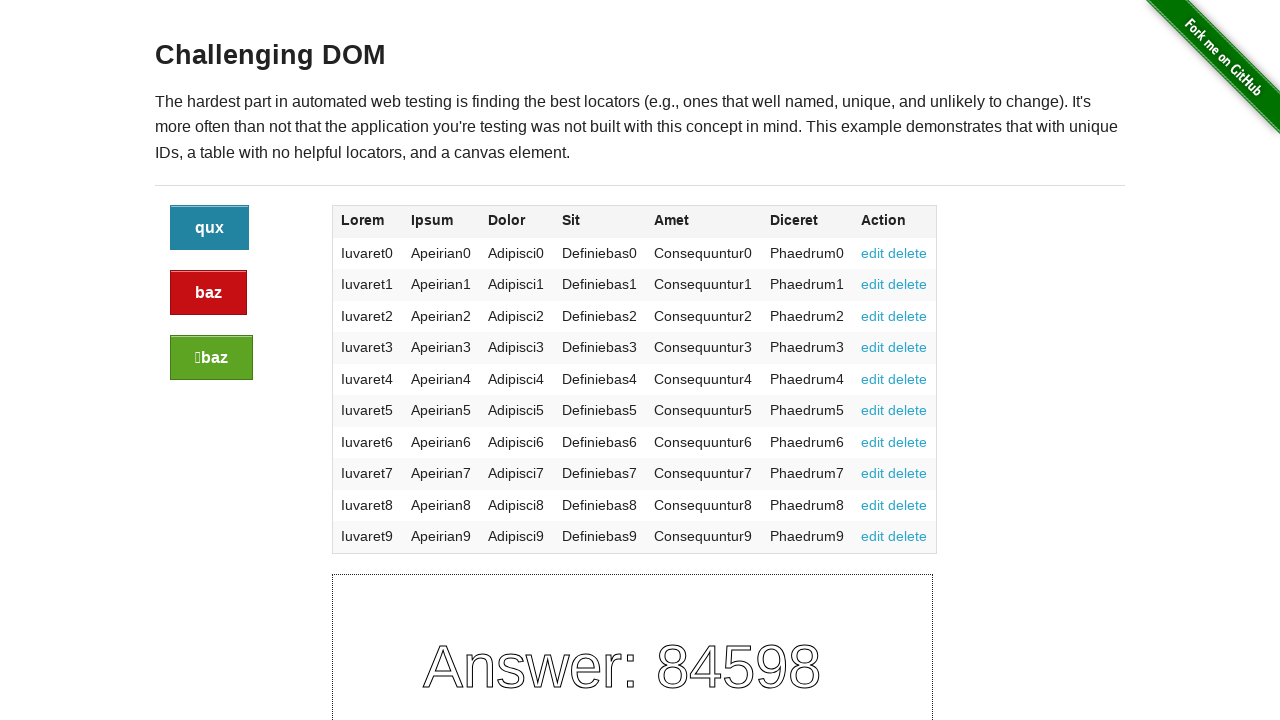

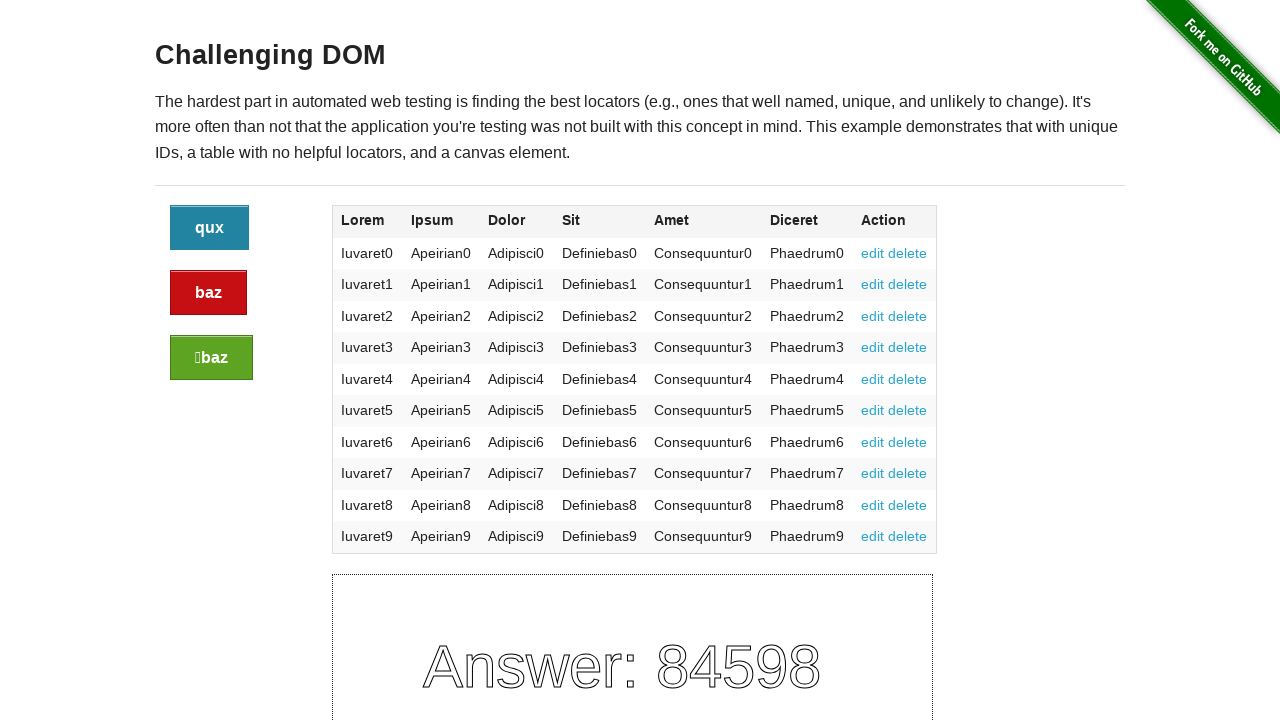